Tests the text box form on DemoQA by filling in username, email, current address, and permanent address fields, then verifying the values were entered correctly.

Starting URL: https://demoqa.com/text-box

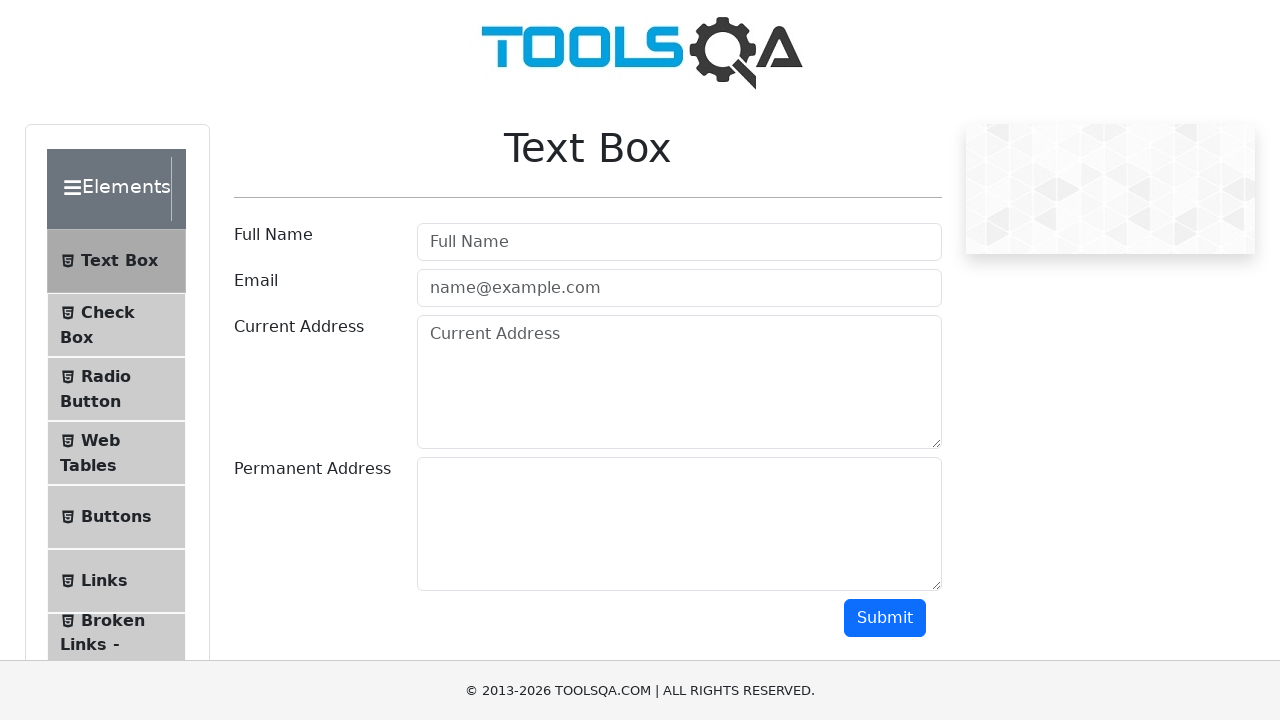

Filled username field with 'Megha' on #userName
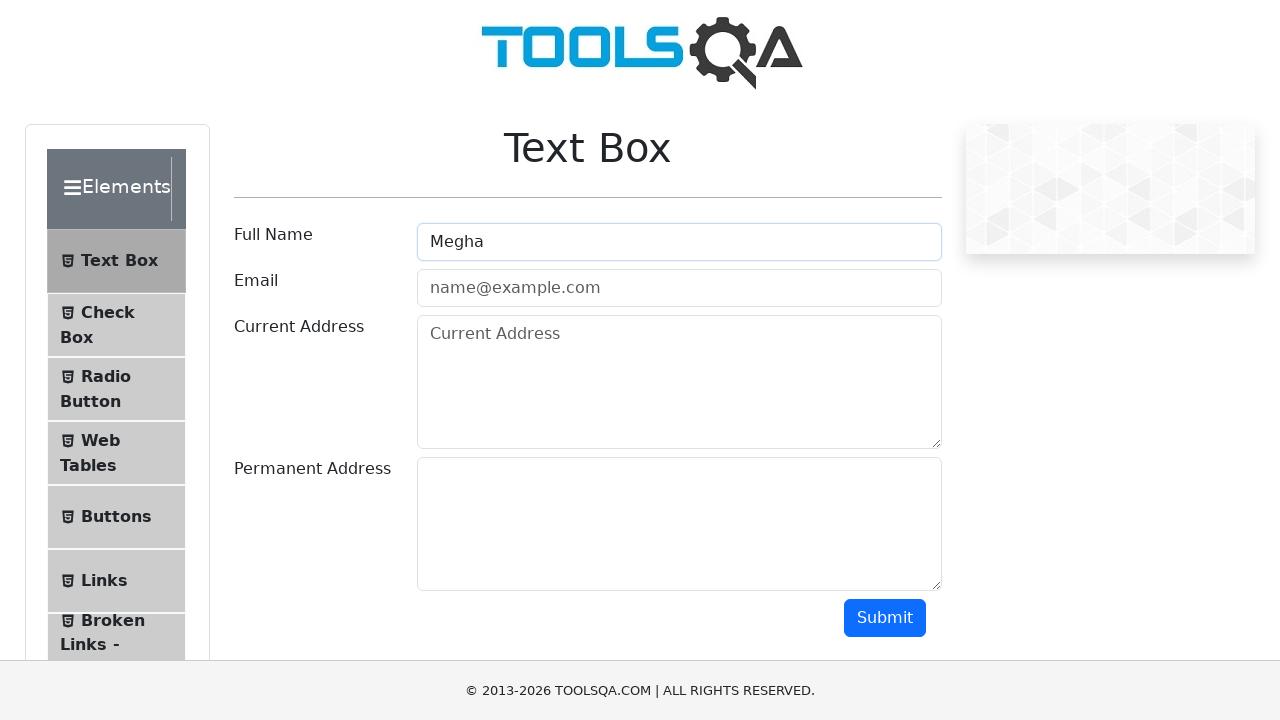

Retrieved username field value
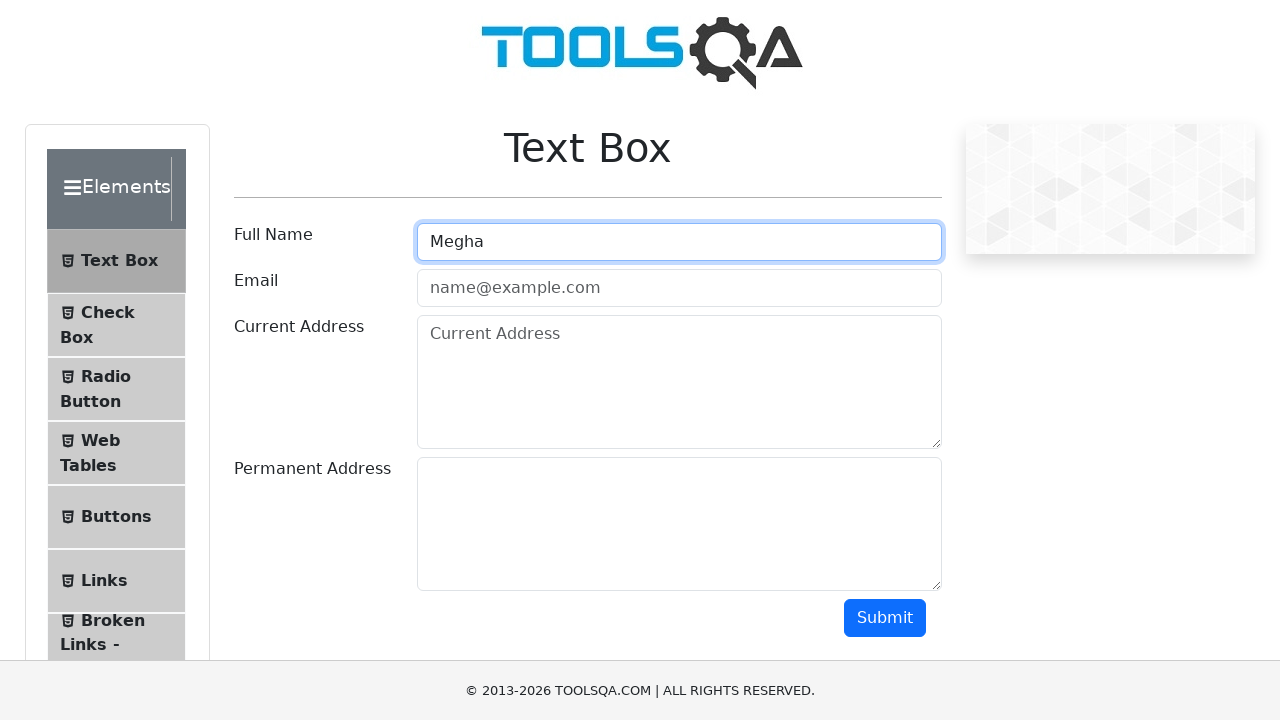

Asserted username value equals 'Megha'
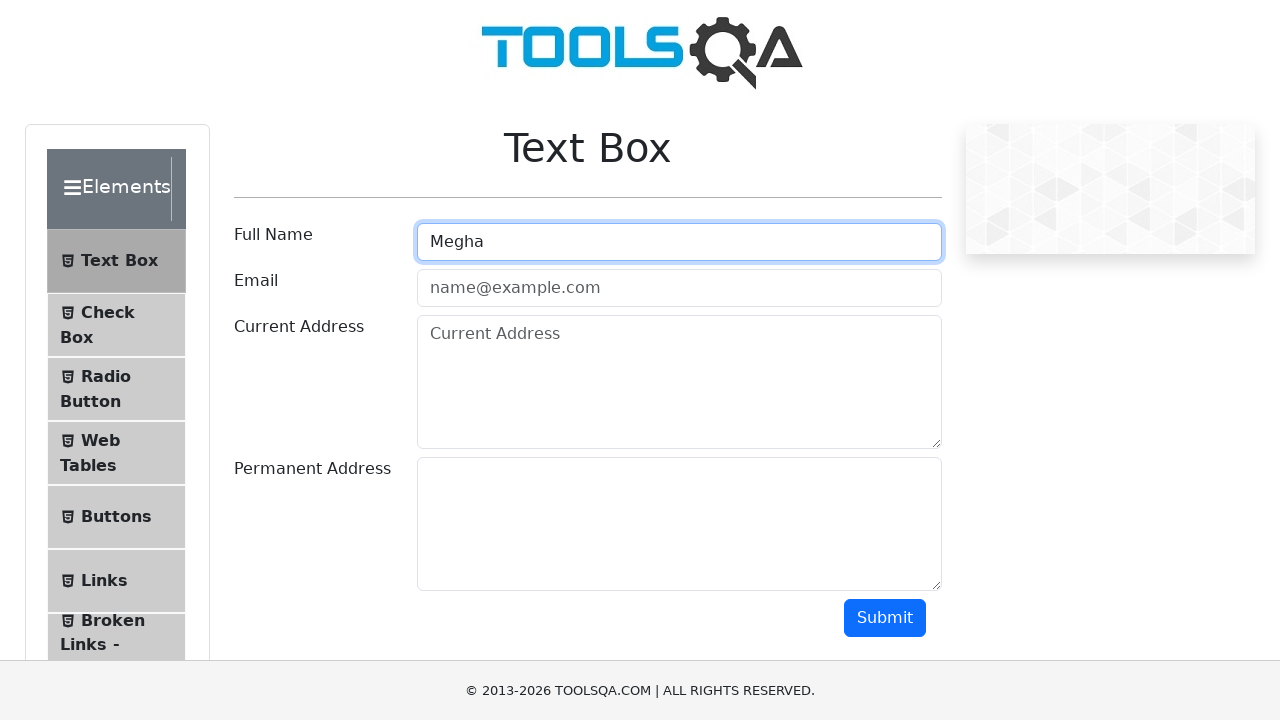

Filled email field with 'meghadmeghad@gmail.com' on #userEmail
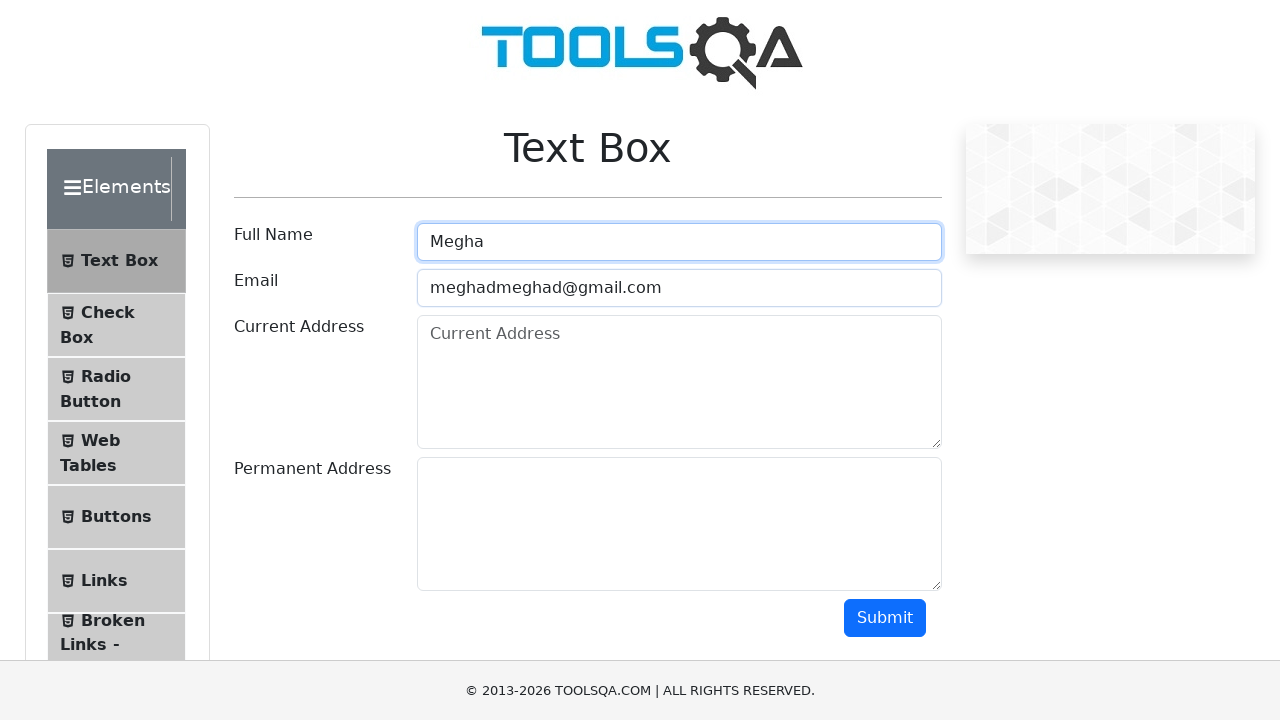

Retrieved email field value
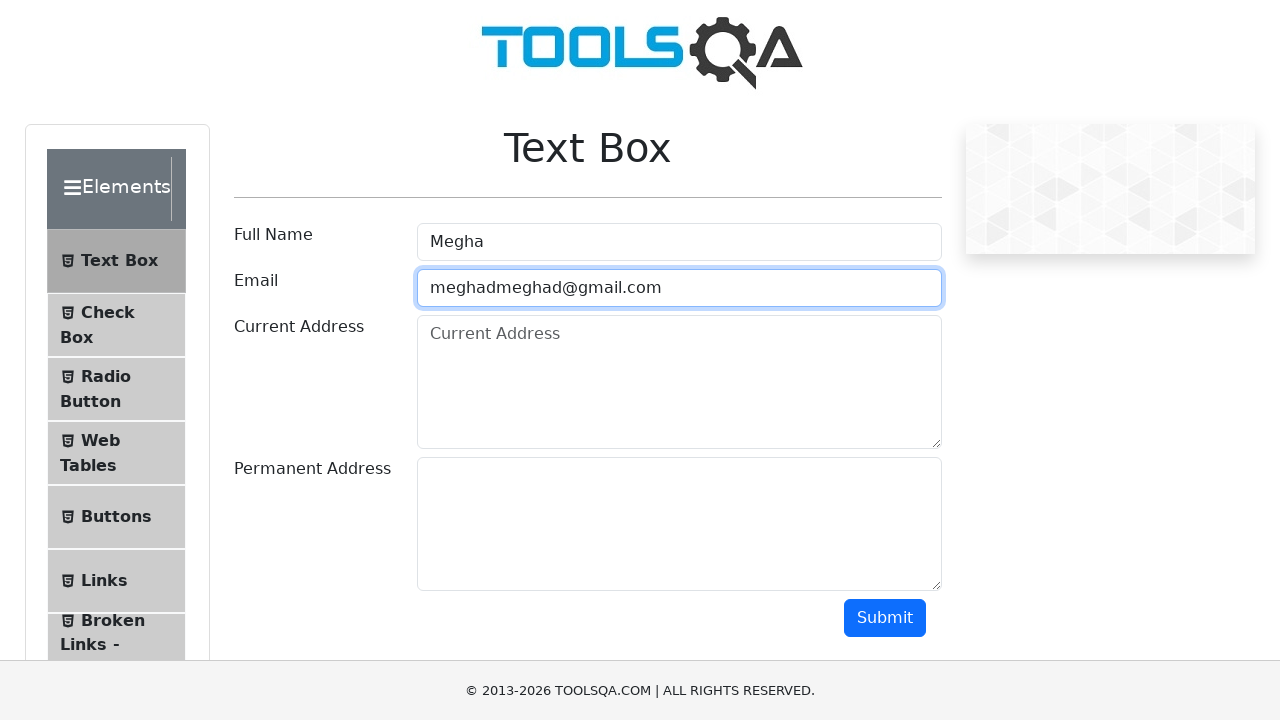

Asserted email value equals 'meghadmeghad@gmail.com'
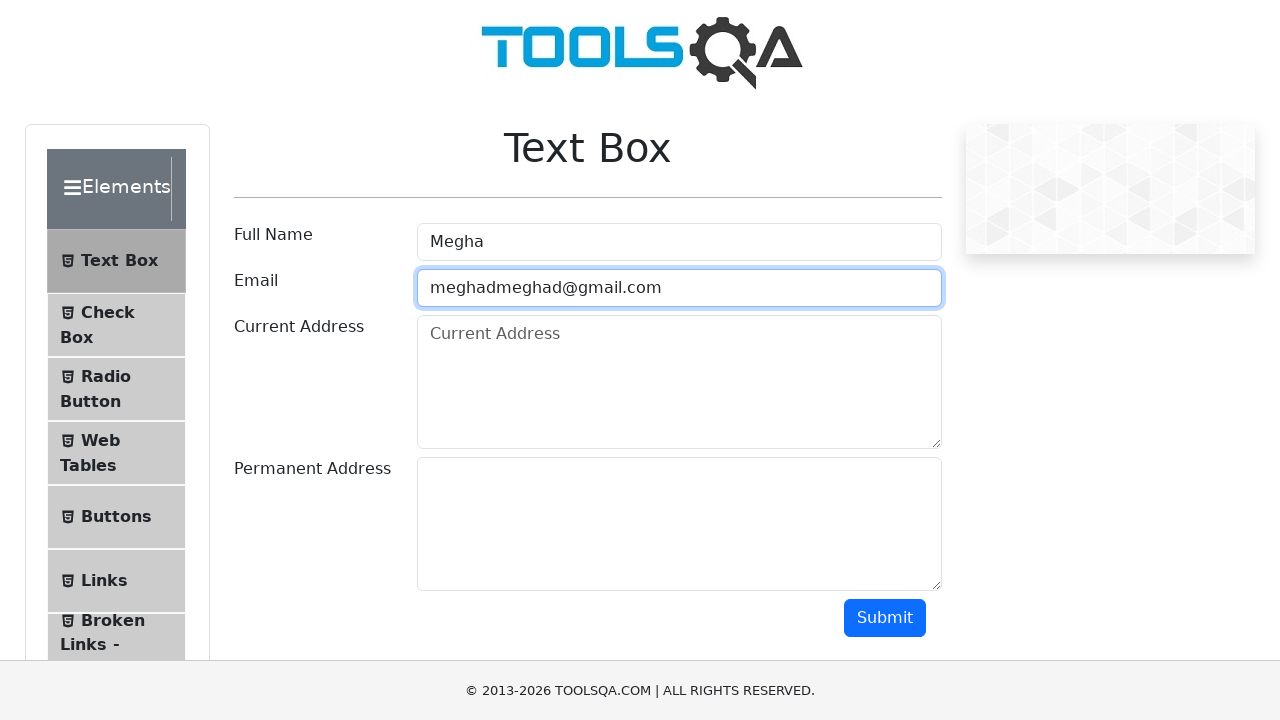

Filled current address field with 'Katreguppe' on #currentAddress
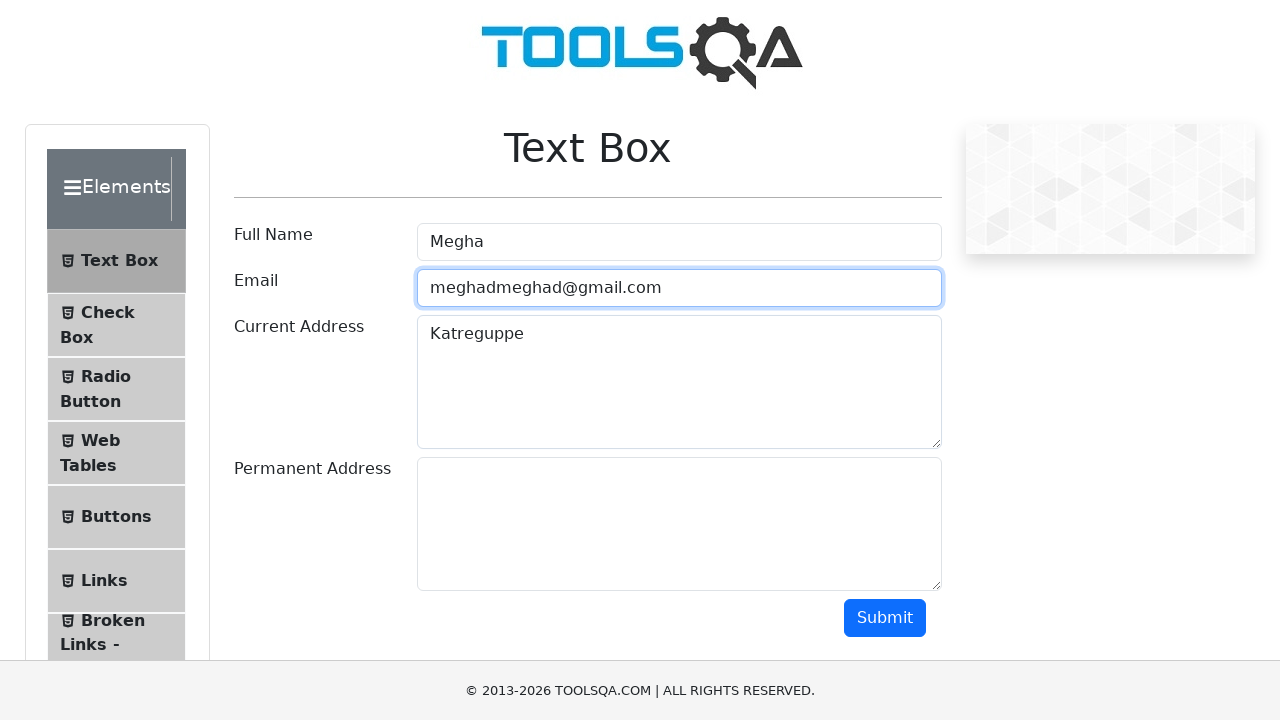

Retrieved current address field value
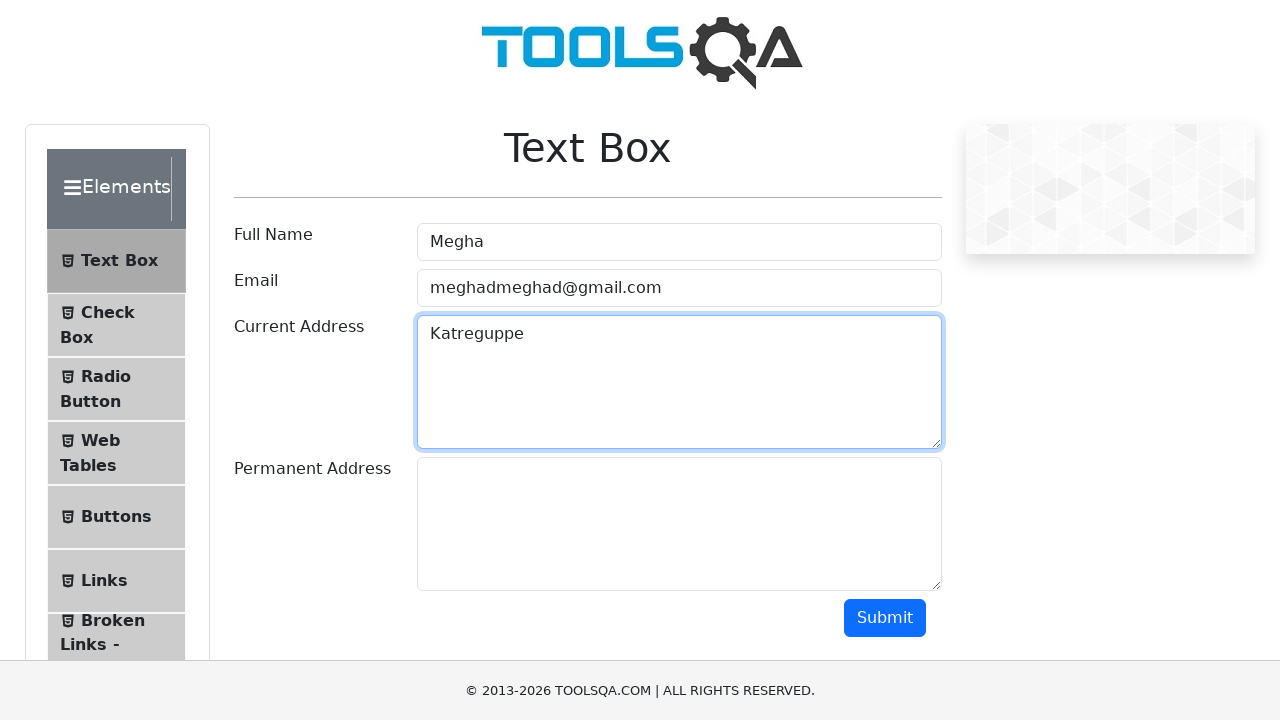

Asserted current address value equals 'Katreguppe'
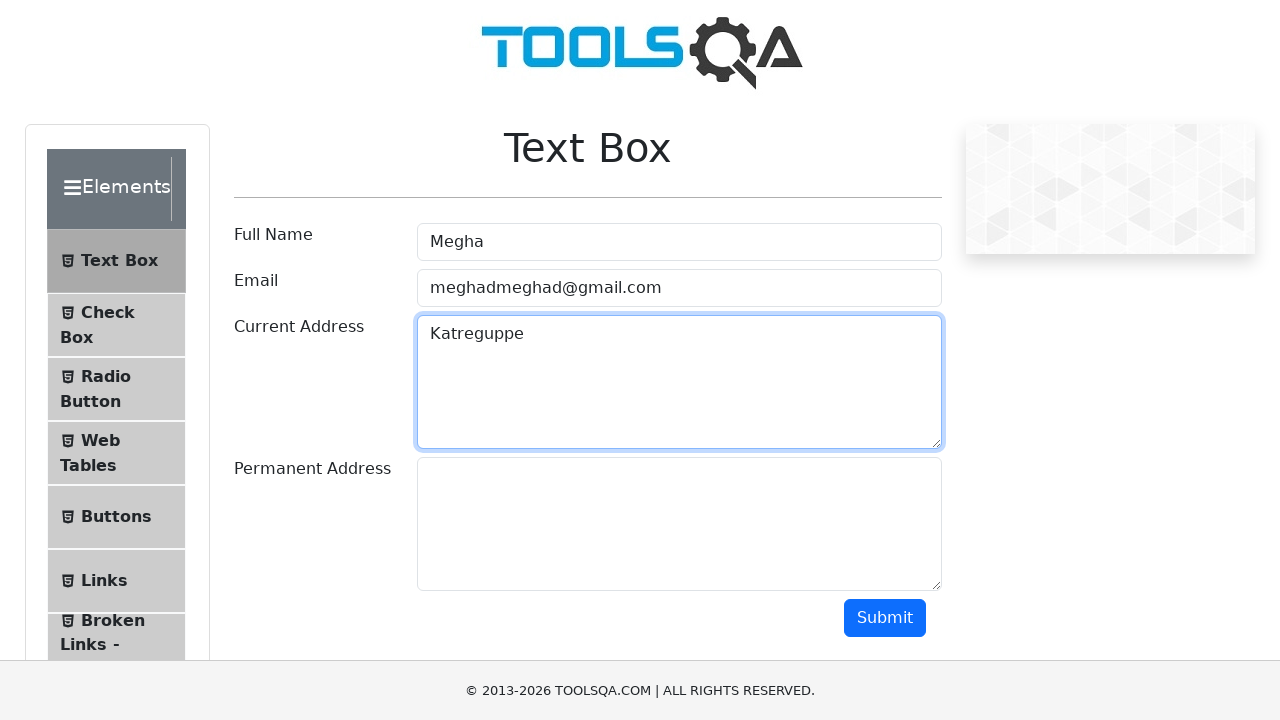

Filled permanent address field with 'Chitradurga' on #permanentAddress
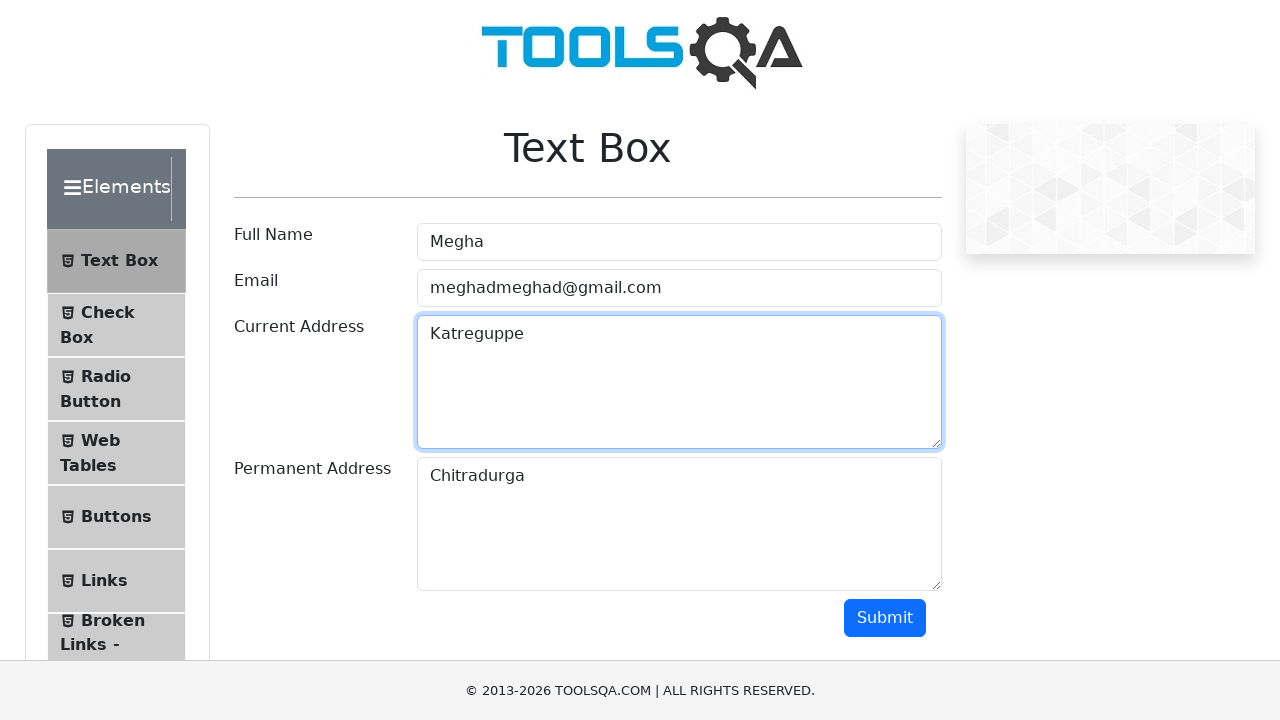

Retrieved permanent address field value
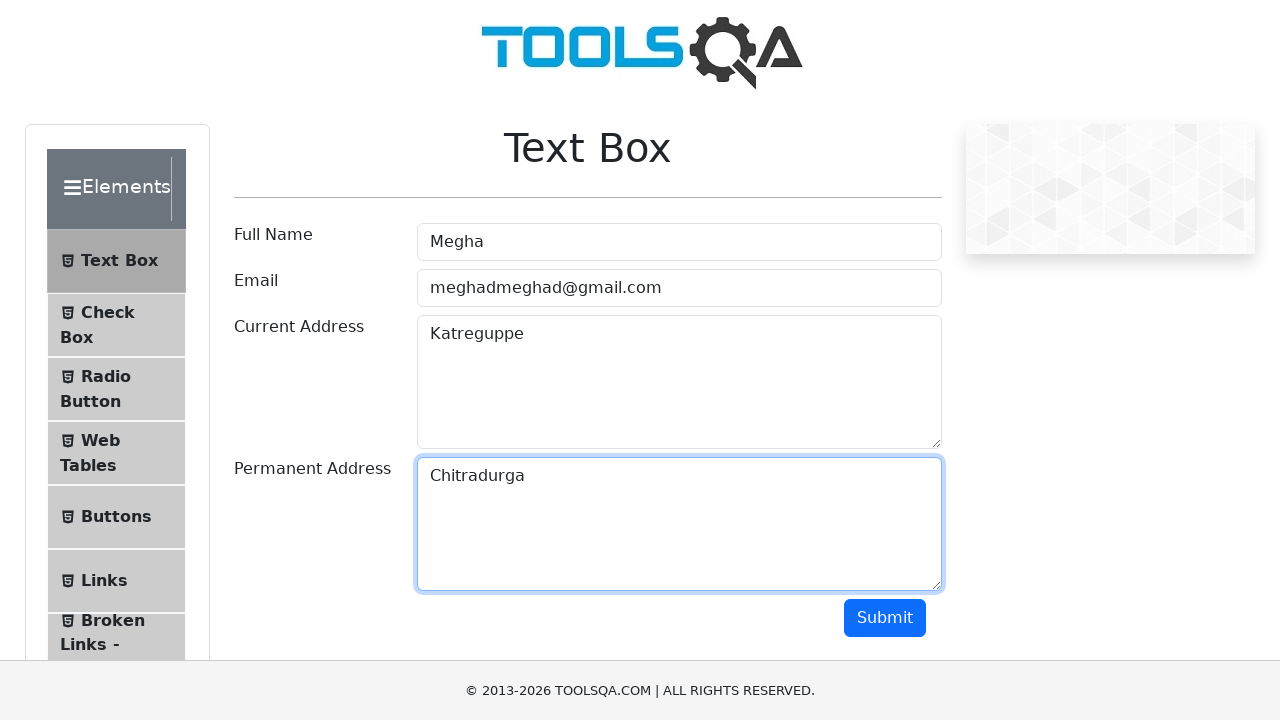

Asserted permanent address value equals 'Chitradurga'
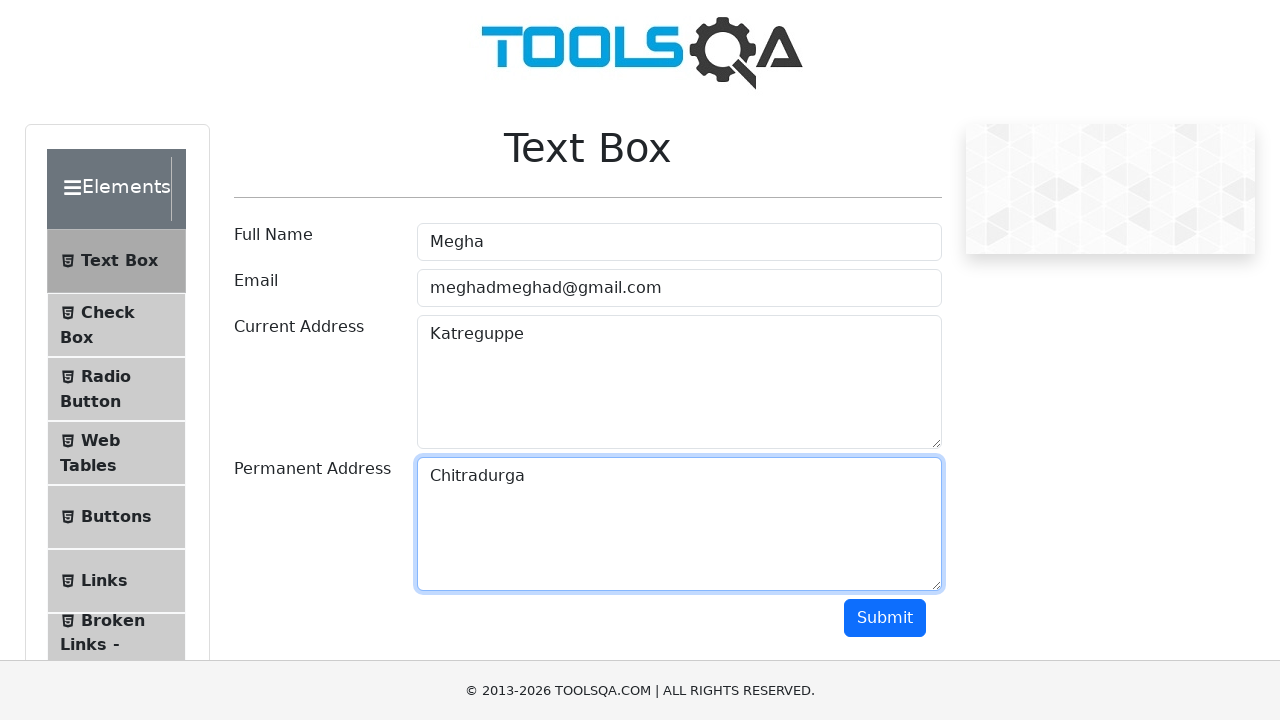

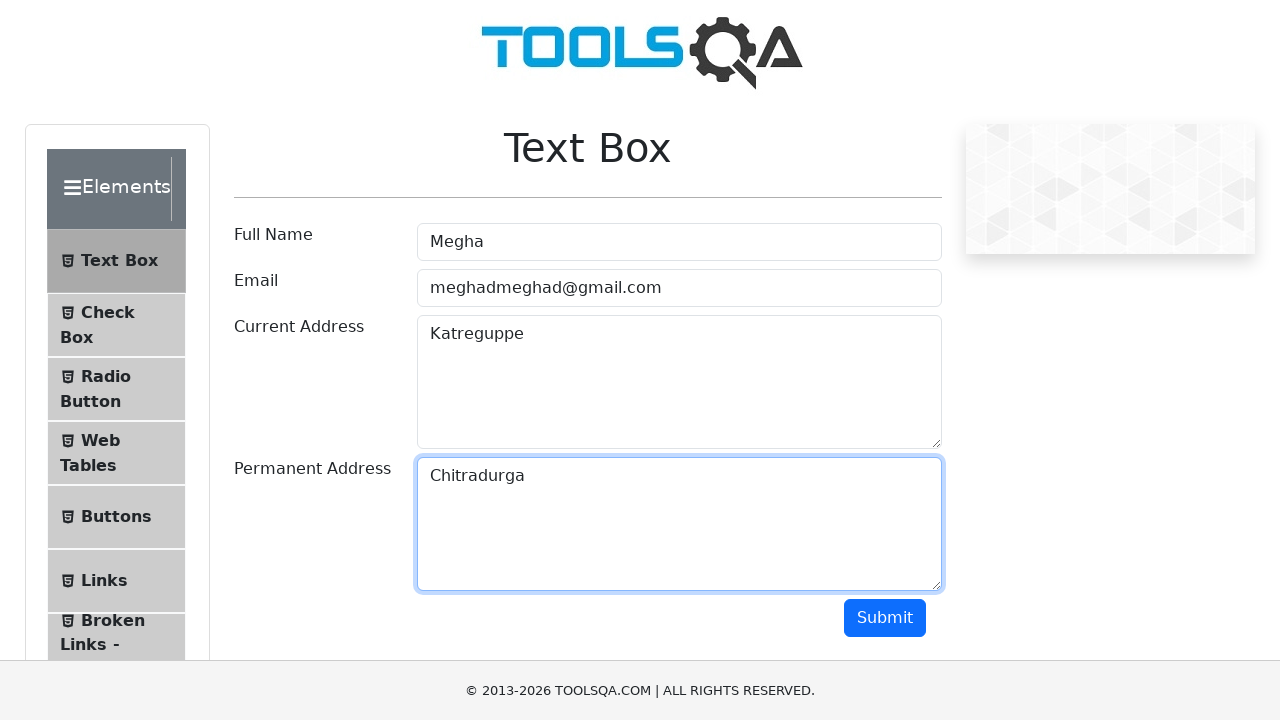